Navigates to Daraz Bangladesh e-commerce homepage and verifies the page loads successfully

Starting URL: https://www.daraz.com.bd/

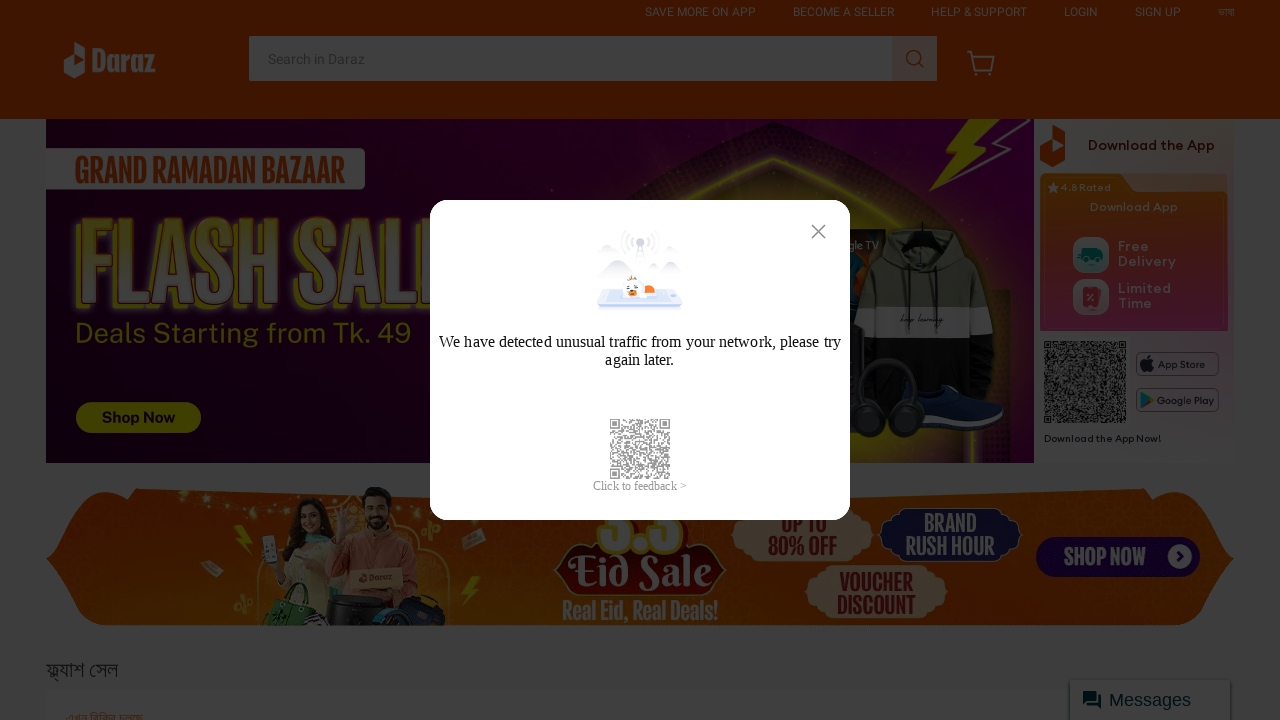

Waited for DOM content to load
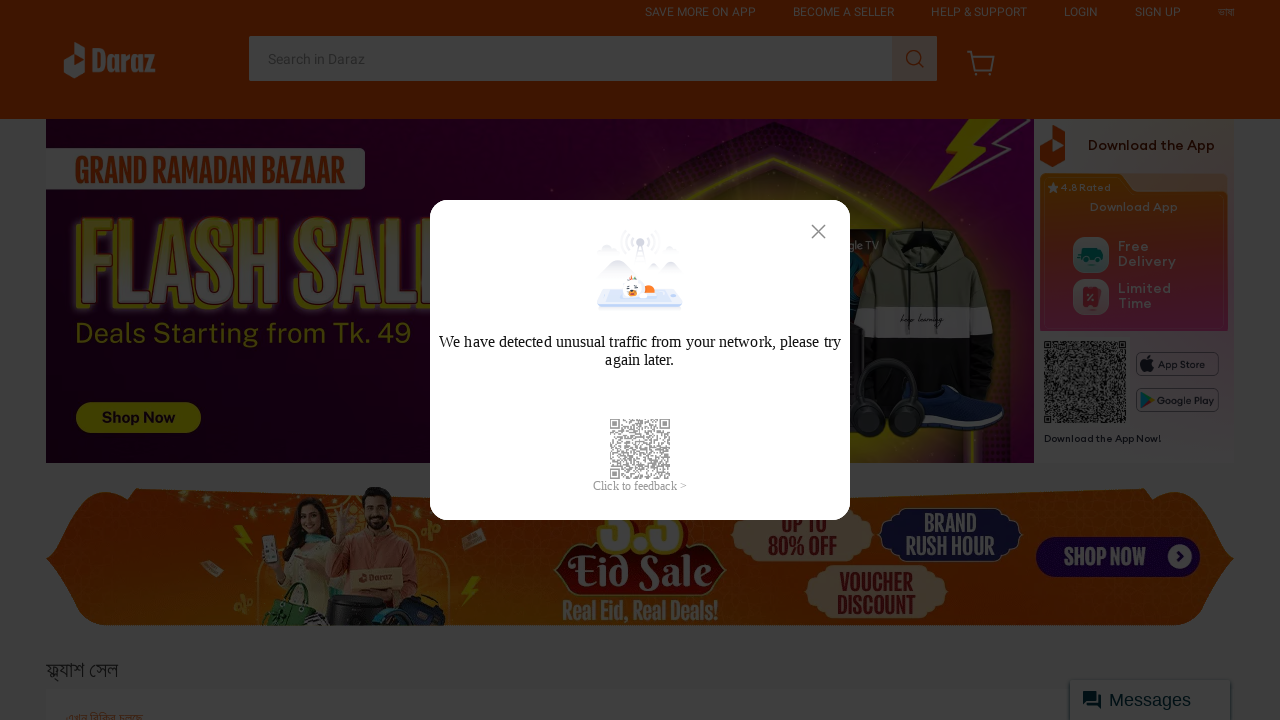

Verified body element is present on Daraz Bangladesh homepage
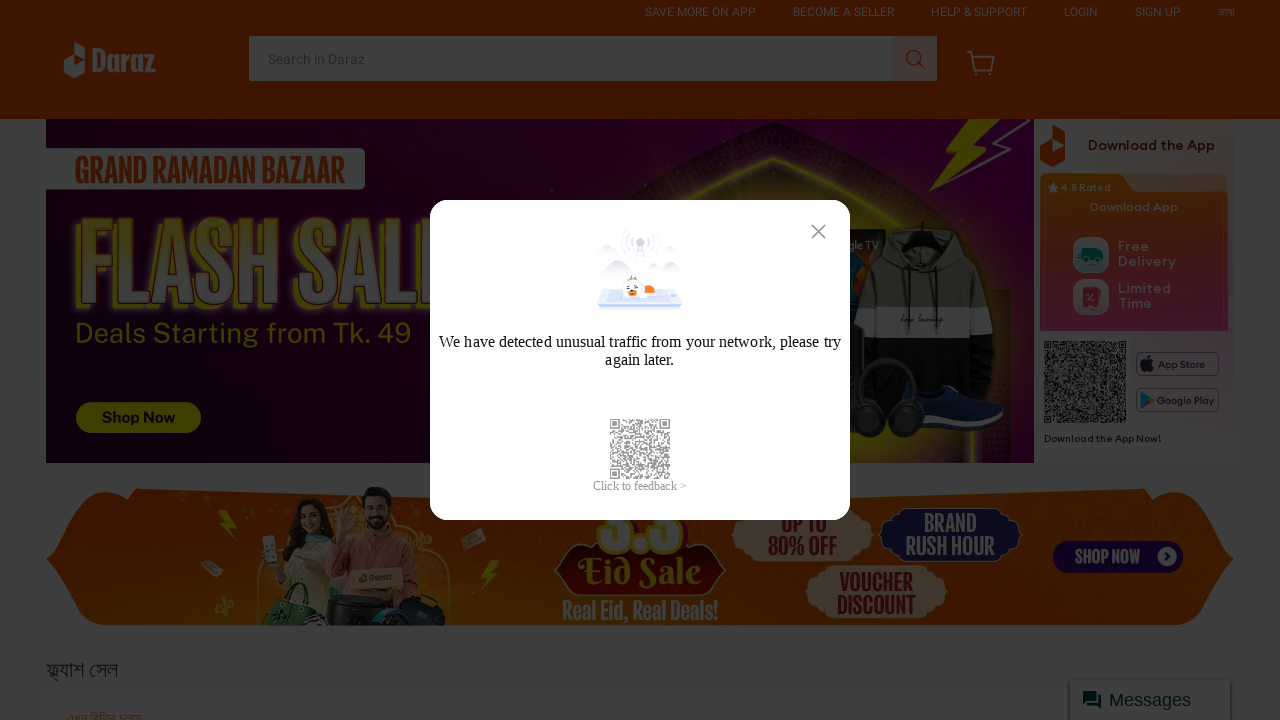

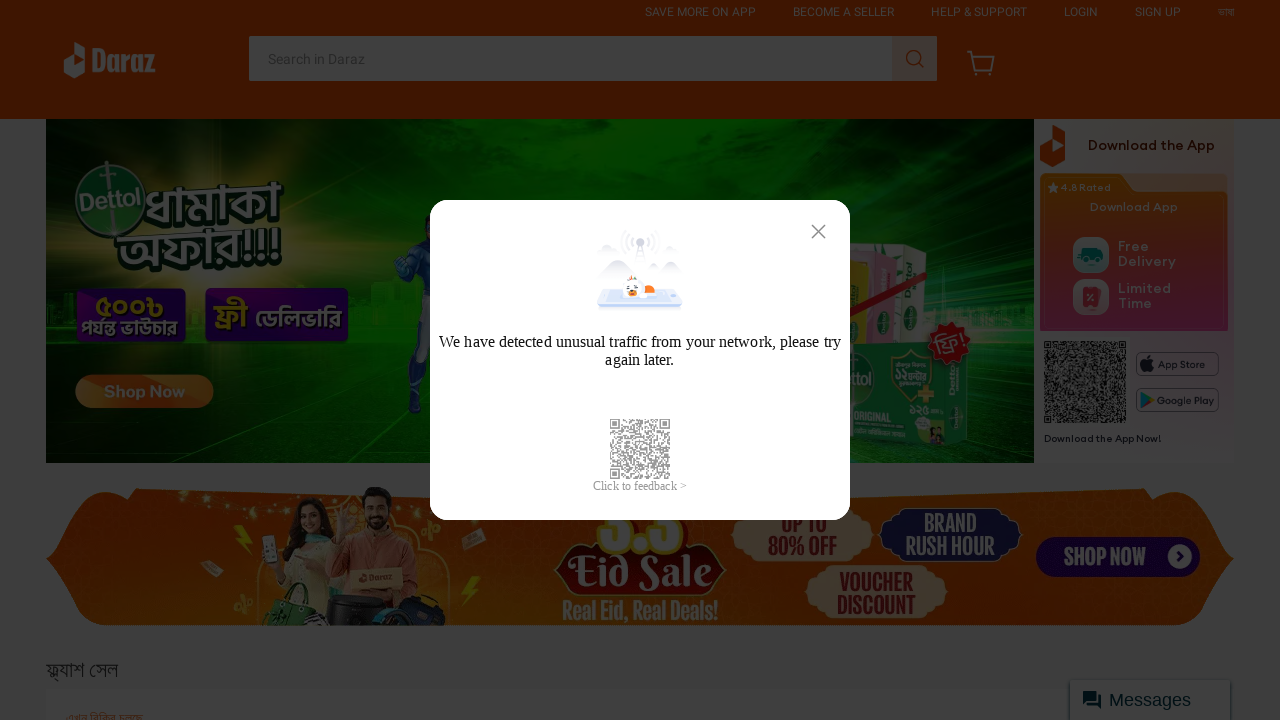